Tests jQuery UI menu navigation by hovering over the "Enabled" menu item and clicking "Back to JQuery UI" link

Starting URL: https://the-internet.herokuapp.com/jqueryui/menu

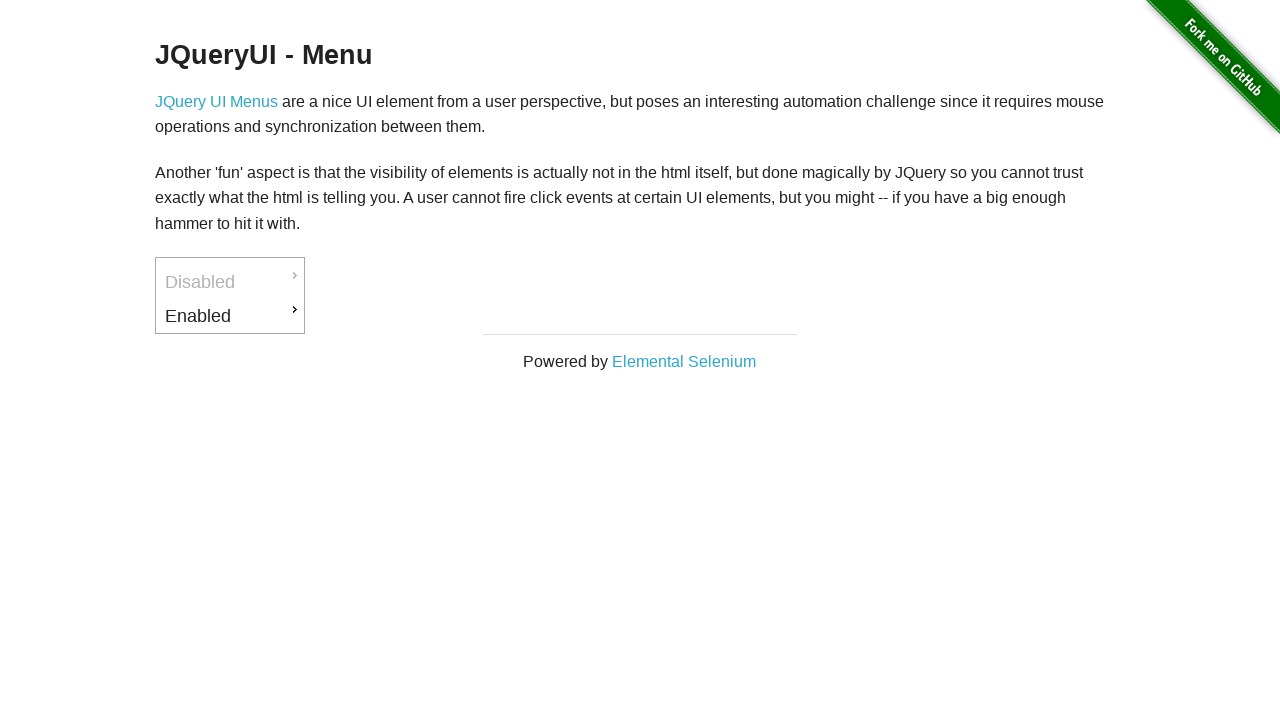

Waited for 'Enabled' menu item to be visible
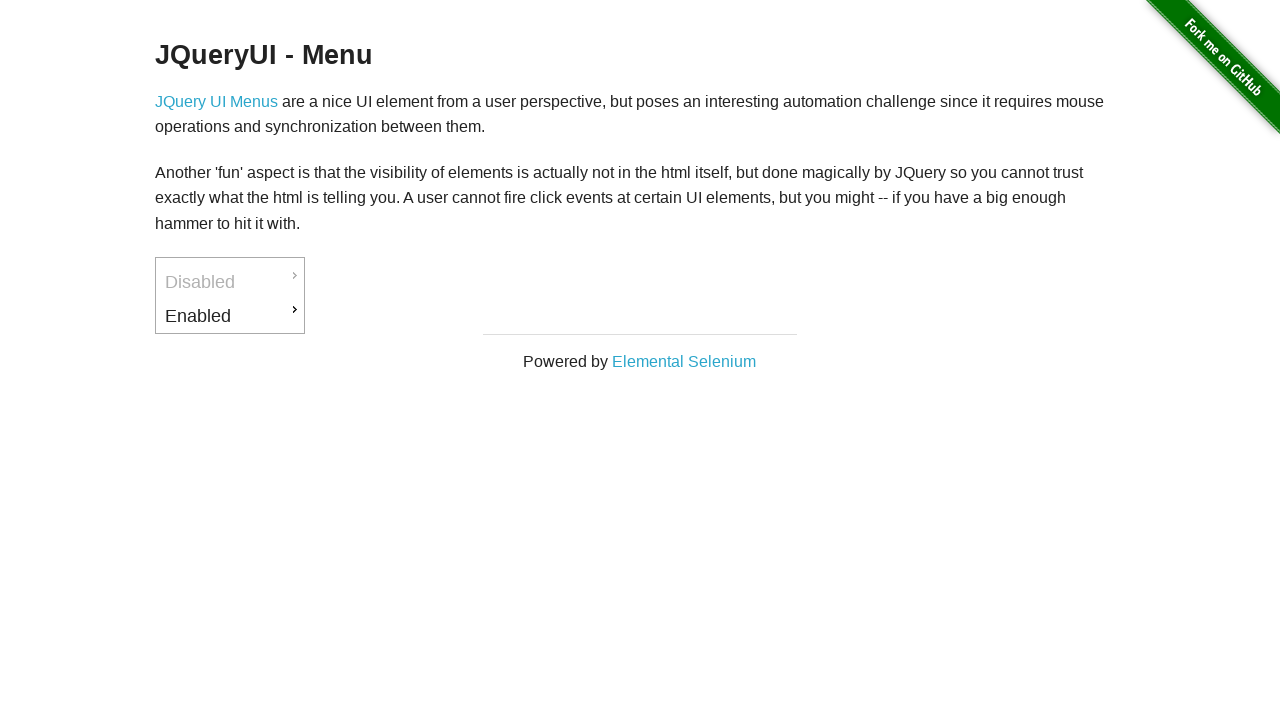

Hovered over 'Enabled' menu item at (230, 316) on xpath=//a[normalize-space()='Enabled']
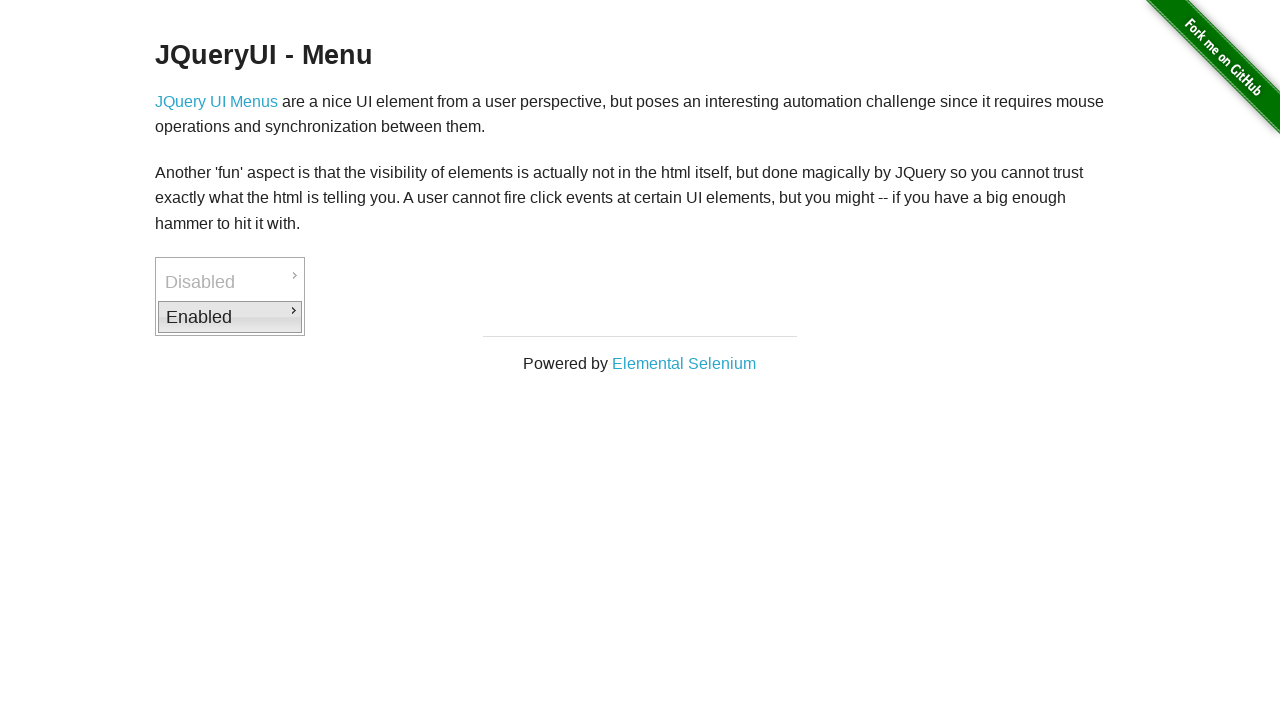

Waited 1 second for submenu to appear
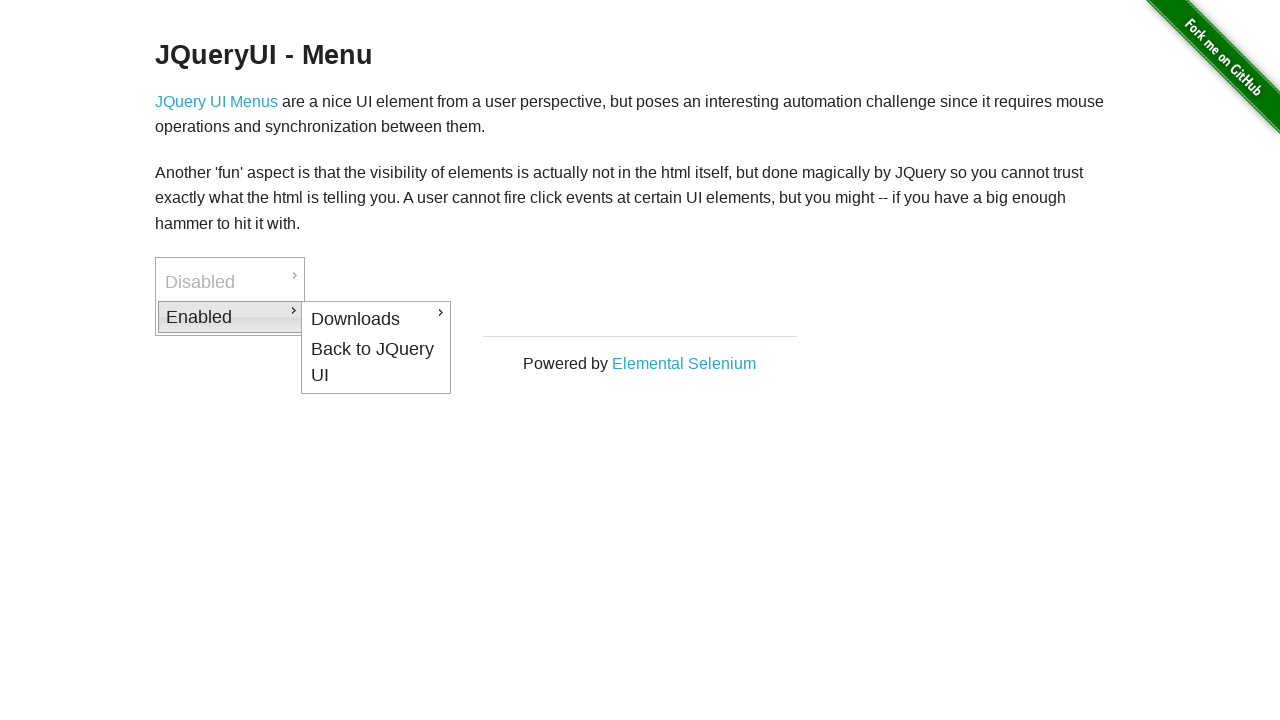

Hovered over 'Back to JQuery UI' link at (376, 362) on xpath=//a[normalize-space()='Back to JQuery UI']
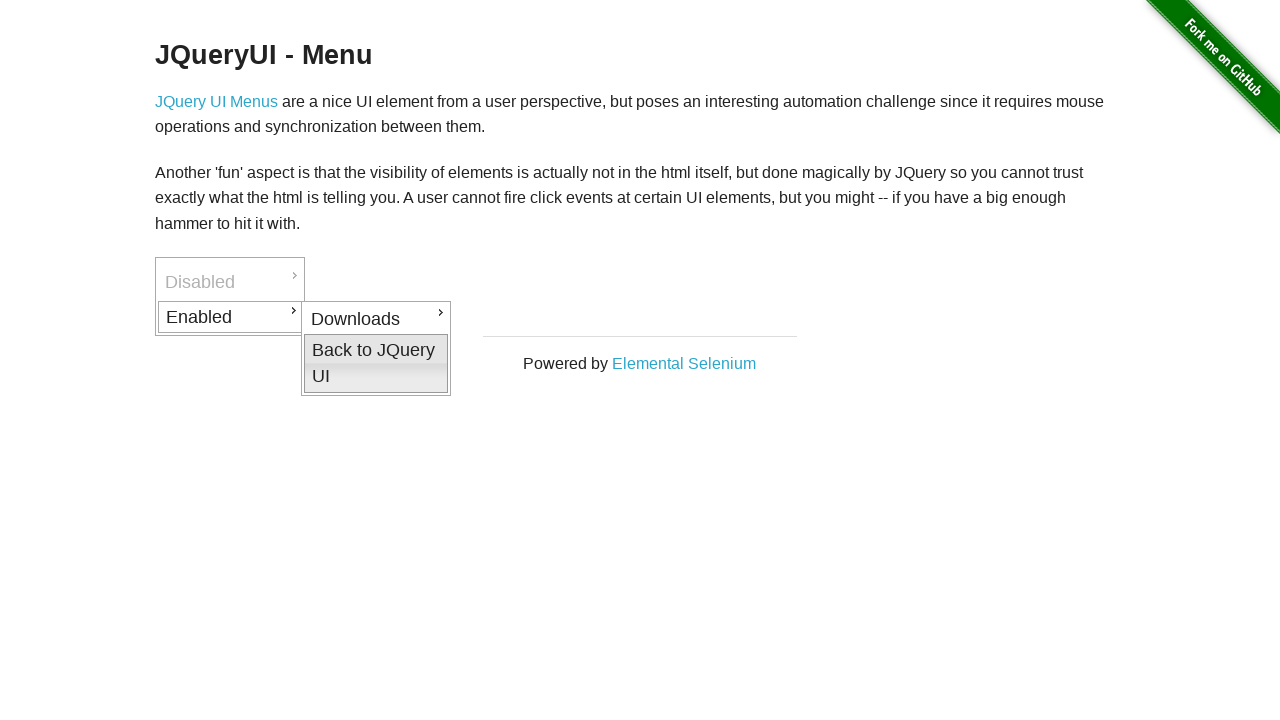

Clicked 'Back to JQuery UI' link at (376, 363) on xpath=//a[normalize-space()='Back to JQuery UI']
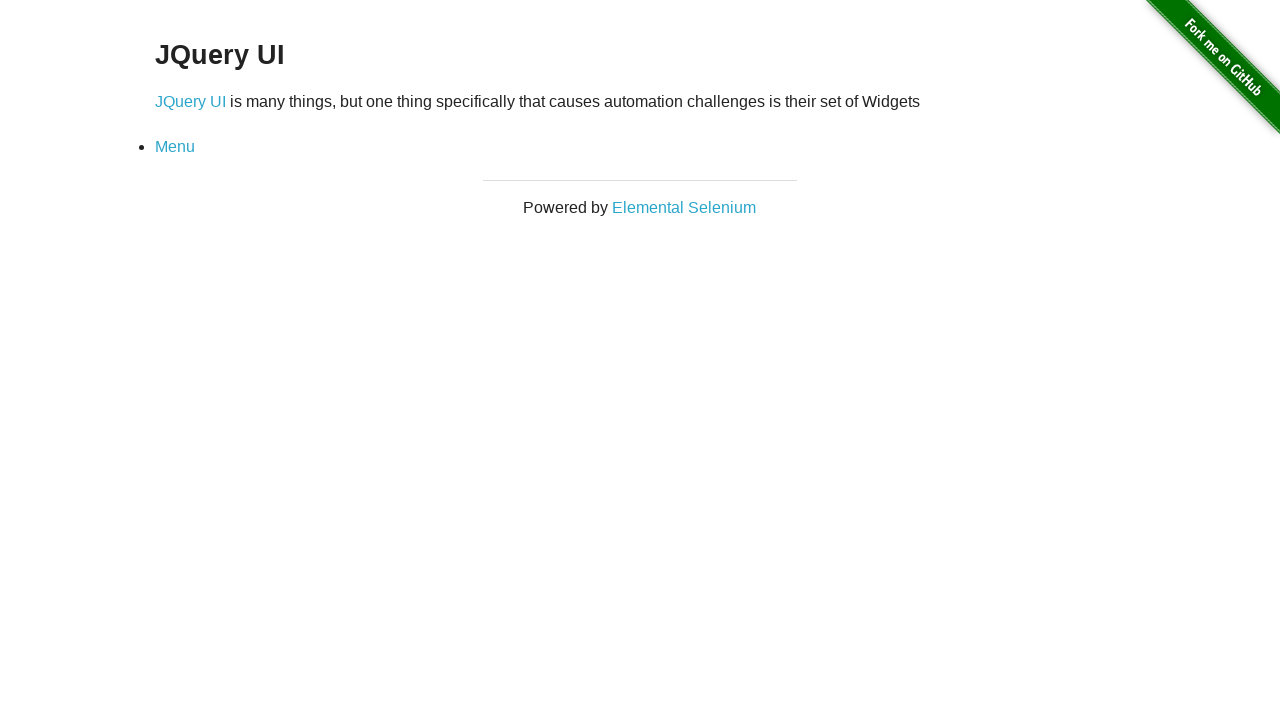

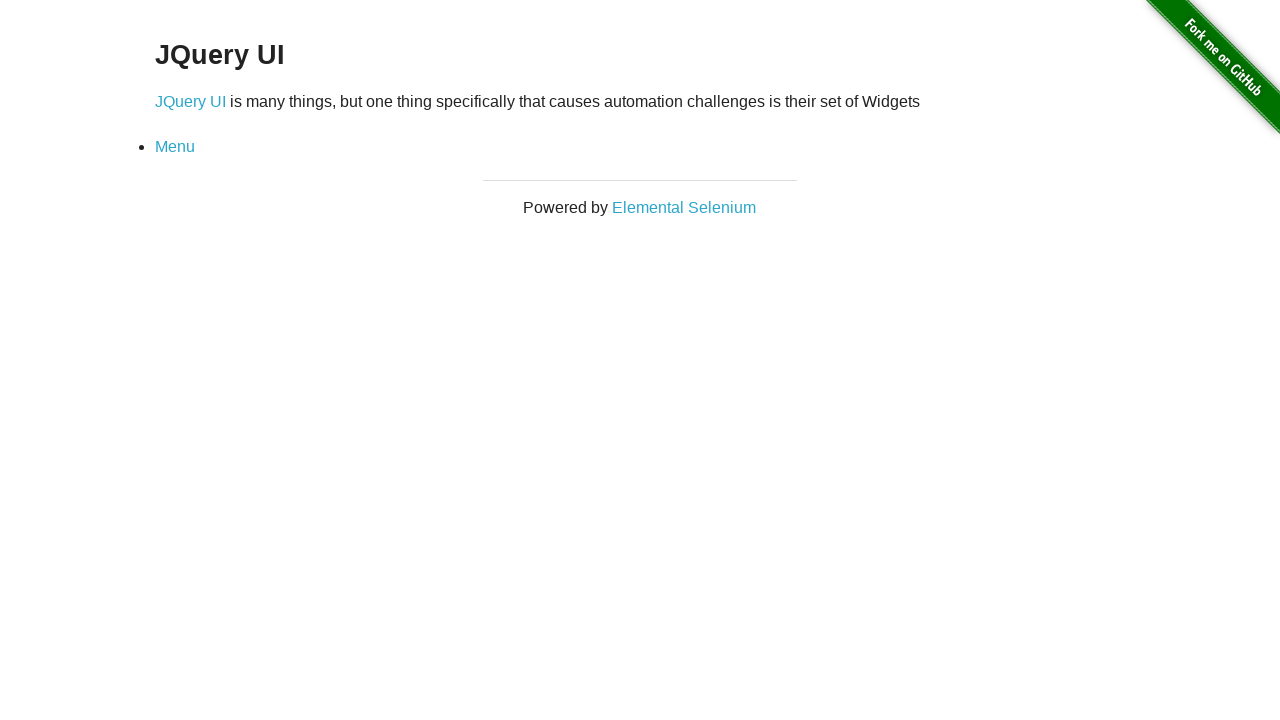